Tests hover functionality by hovering over three user images to reveal hidden user information

Starting URL: http://the-internet.herokuapp.com/hovers

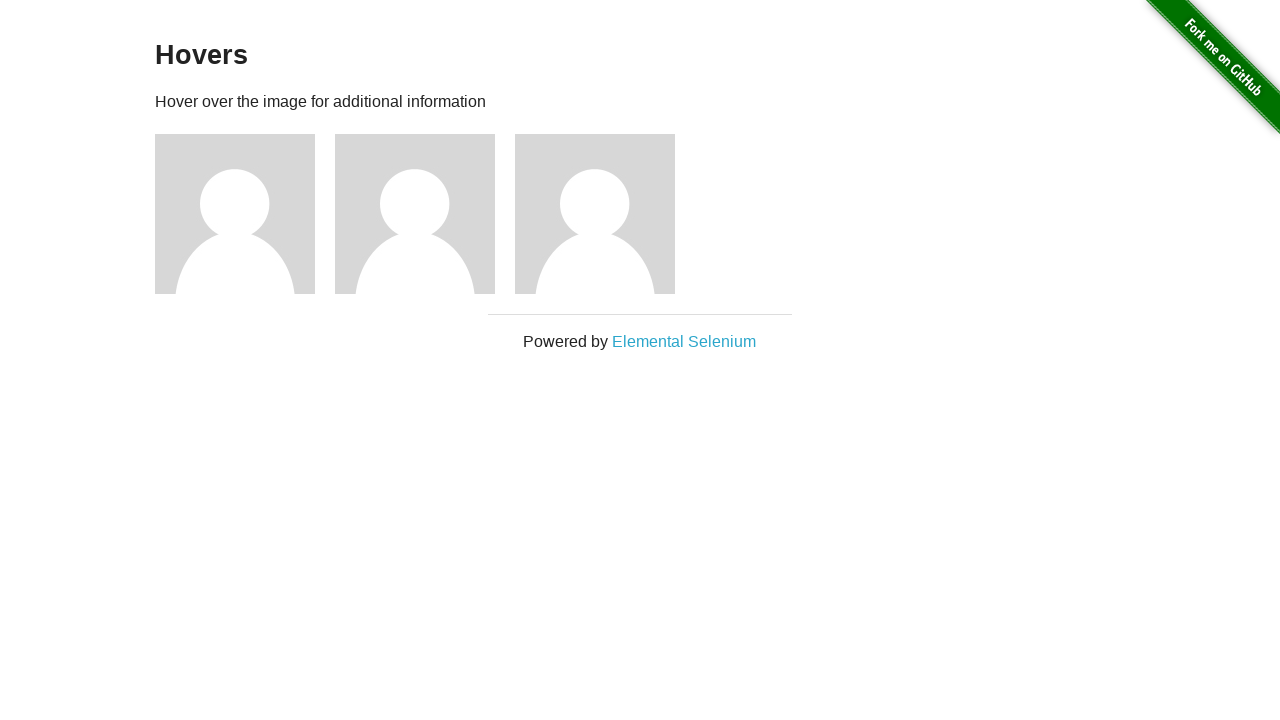

Hovered over first user image at (235, 214) on (//div[@class='figure']/img)[1]
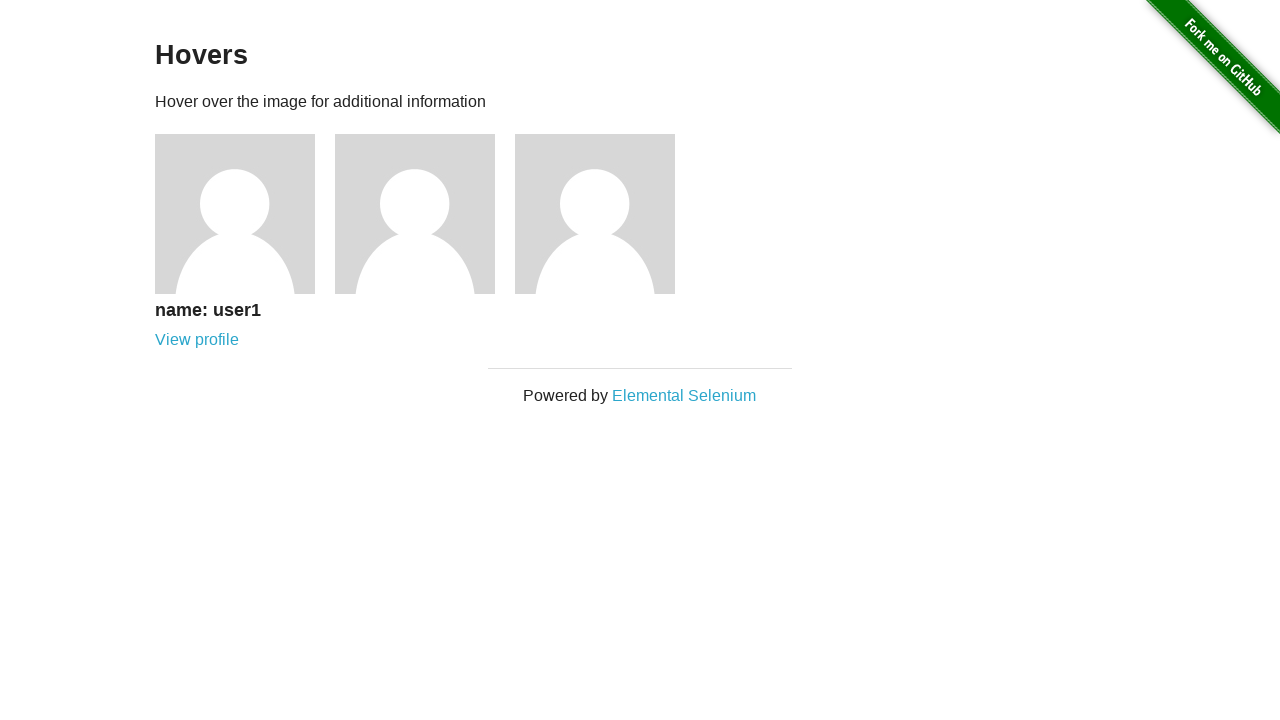

First user information caption revealed
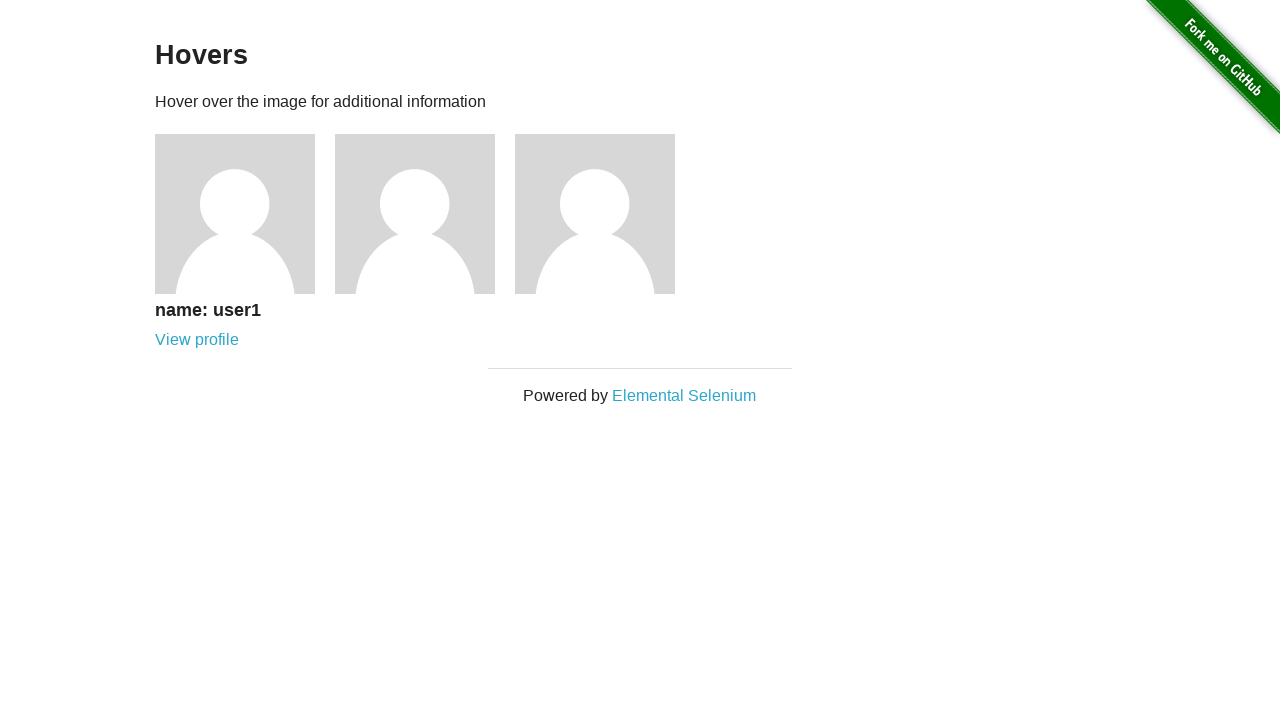

Hovered over second user image at (415, 214) on (//div[@class='figure']/img)[2]
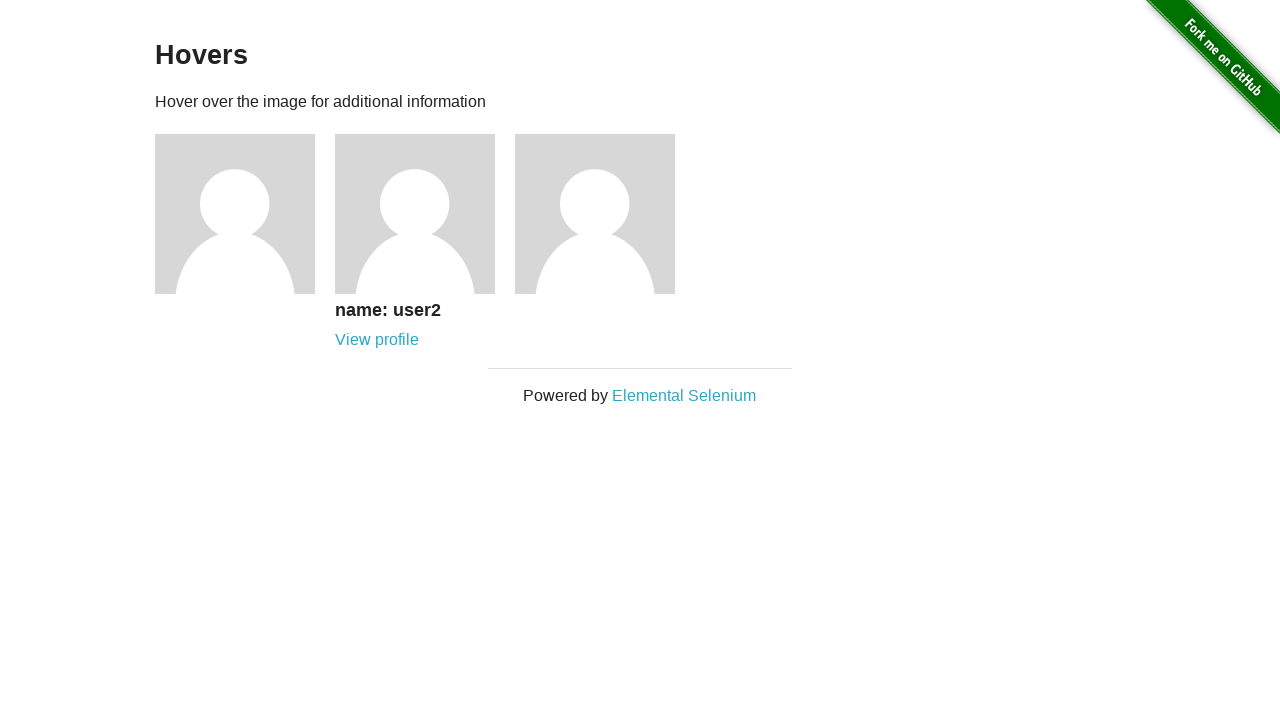

Second user information caption revealed
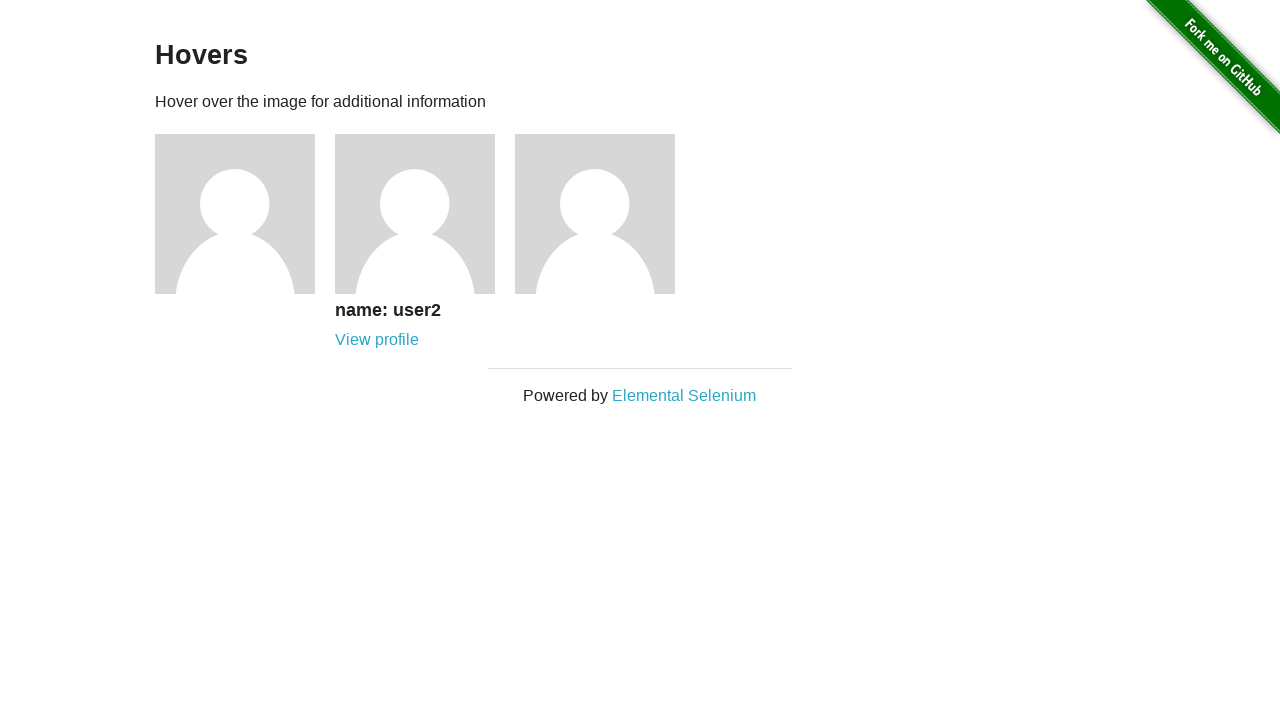

Hovered over third user image at (595, 214) on (//div[@class='figure']/img)[3]
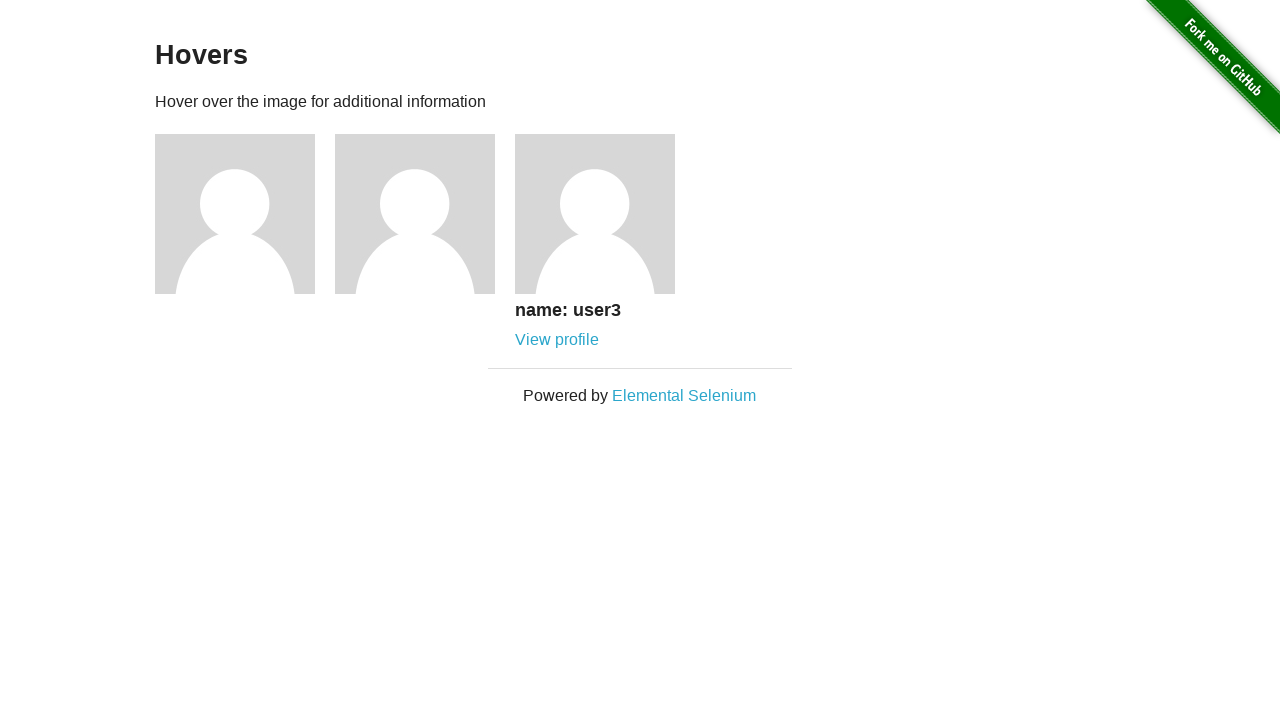

Third user information caption revealed
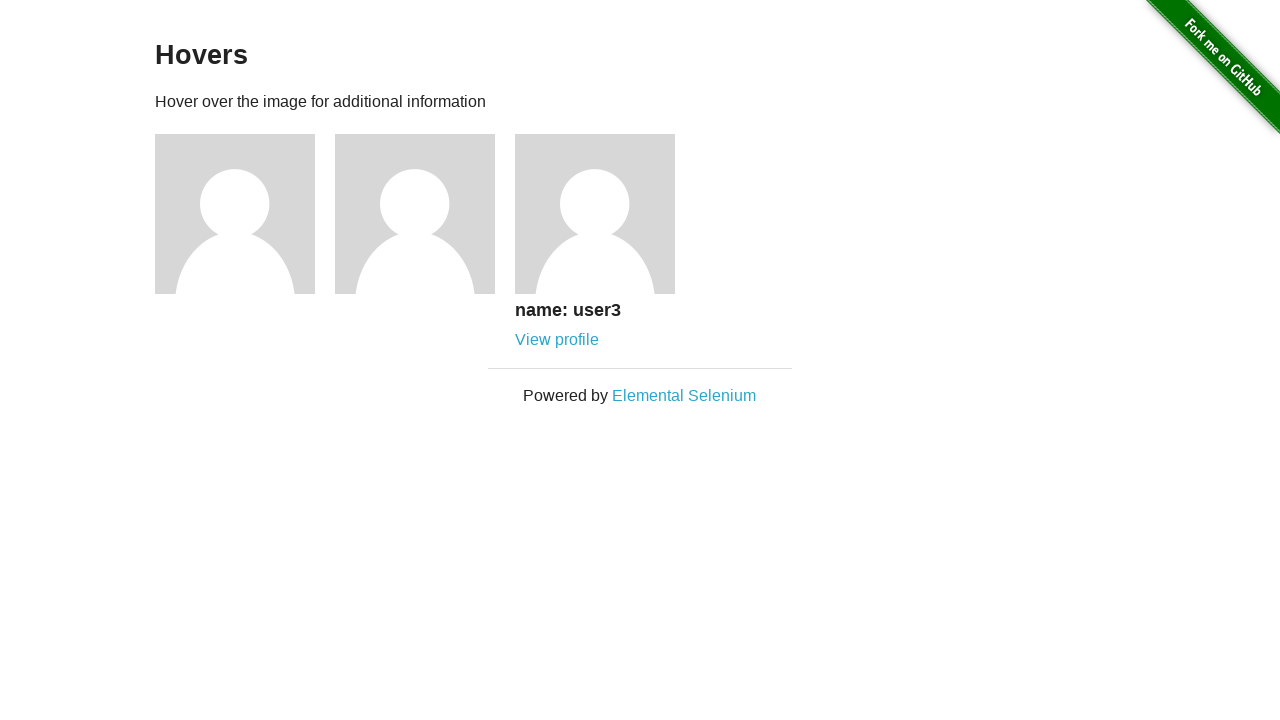

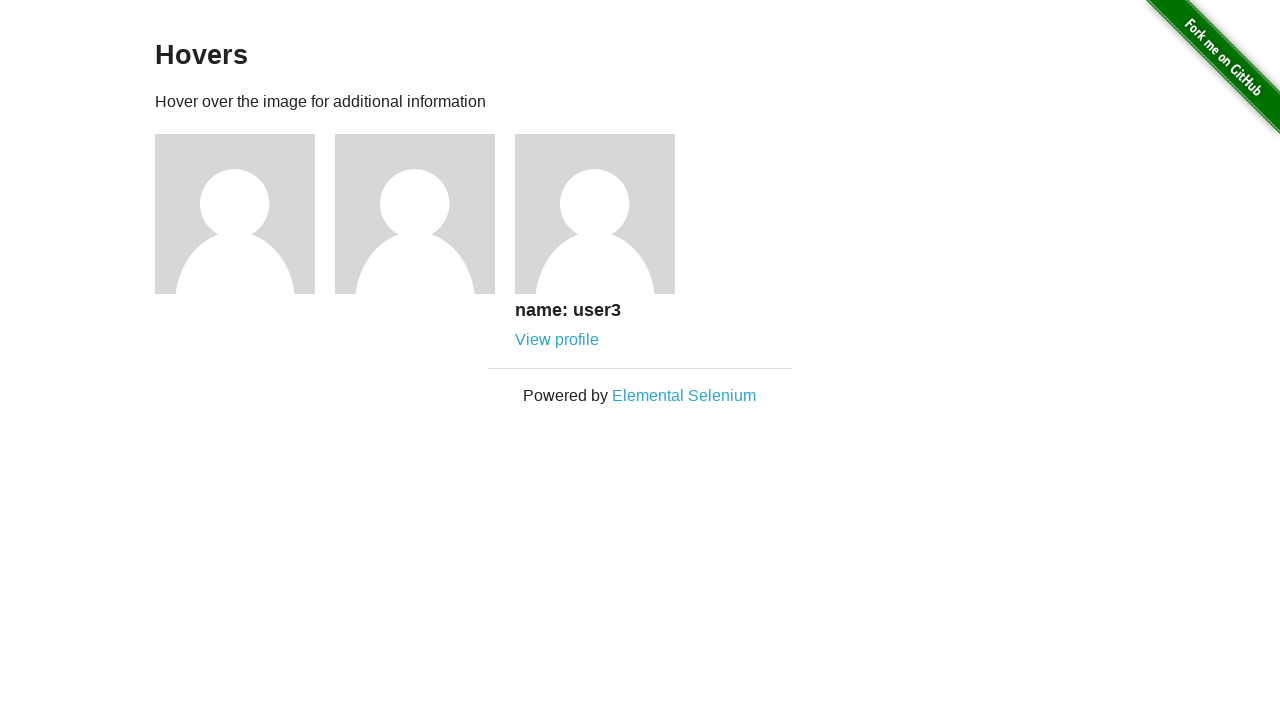